Tests alert handling by triggering different alert types and accepting them

Starting URL: https://demoqa.com/alerts

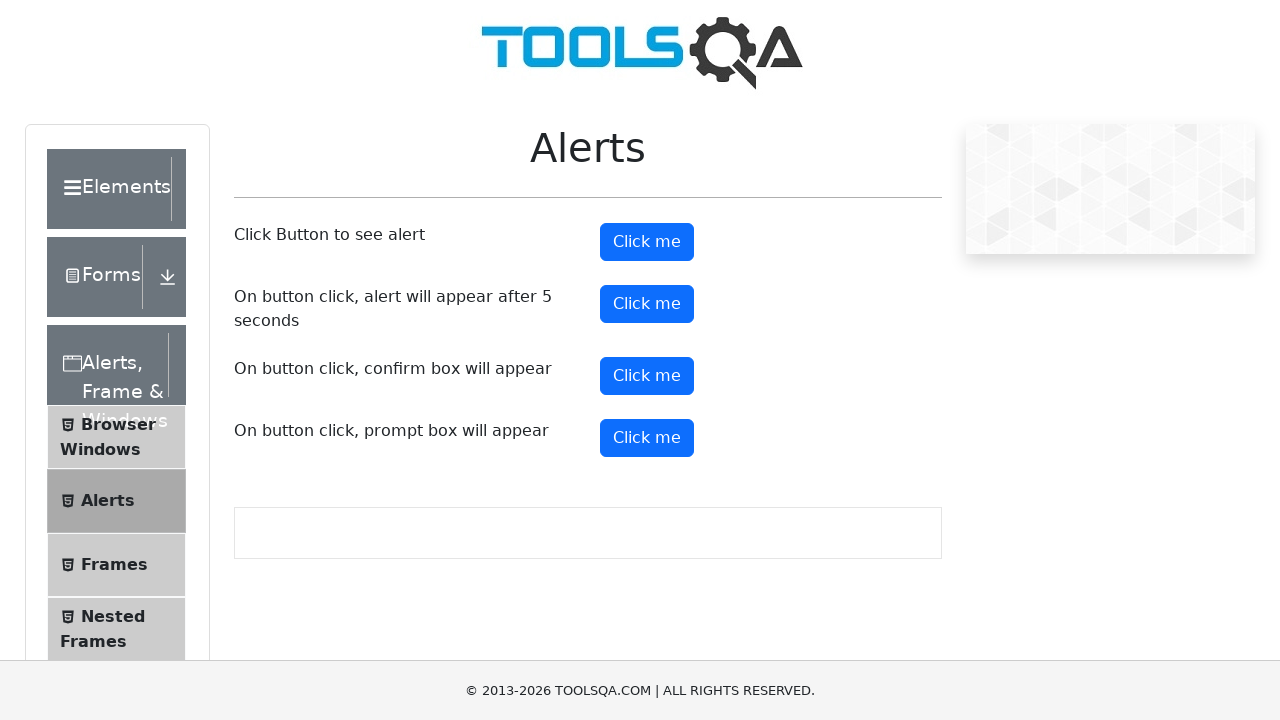

Scrolled down to view alert buttons
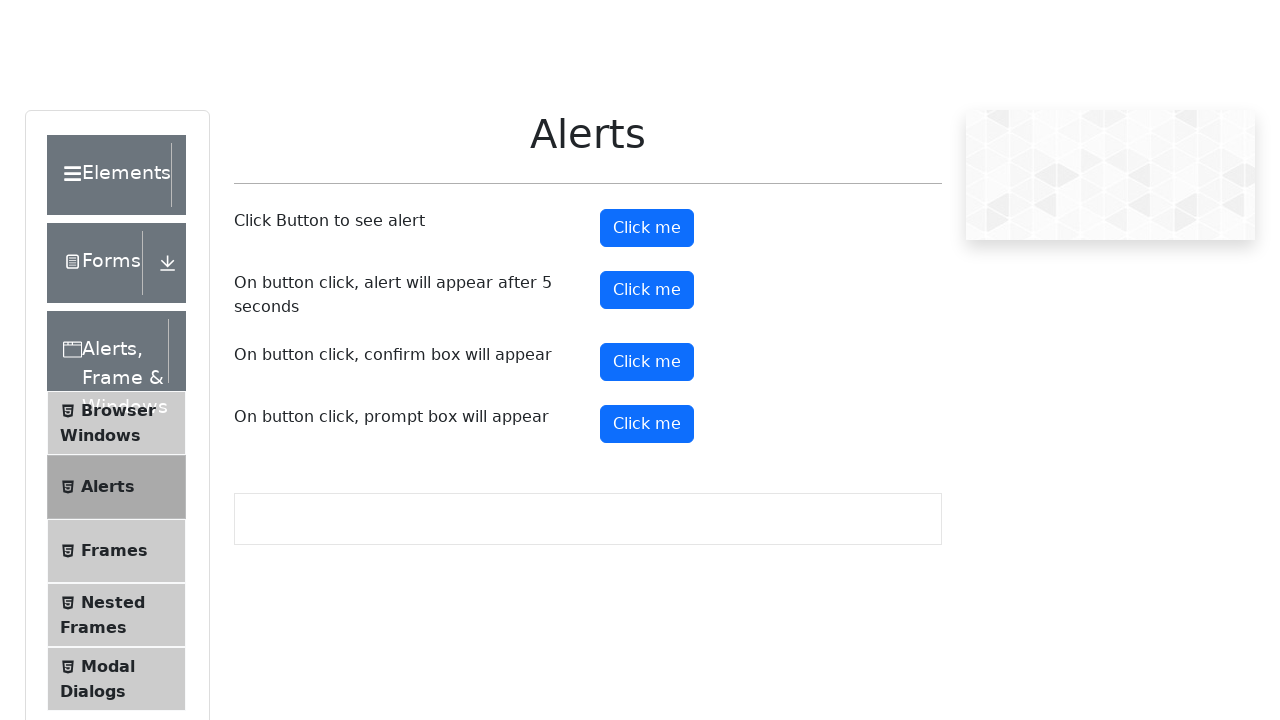

Clicked alert button to trigger simple alert at (647, 242) on button#alertButton
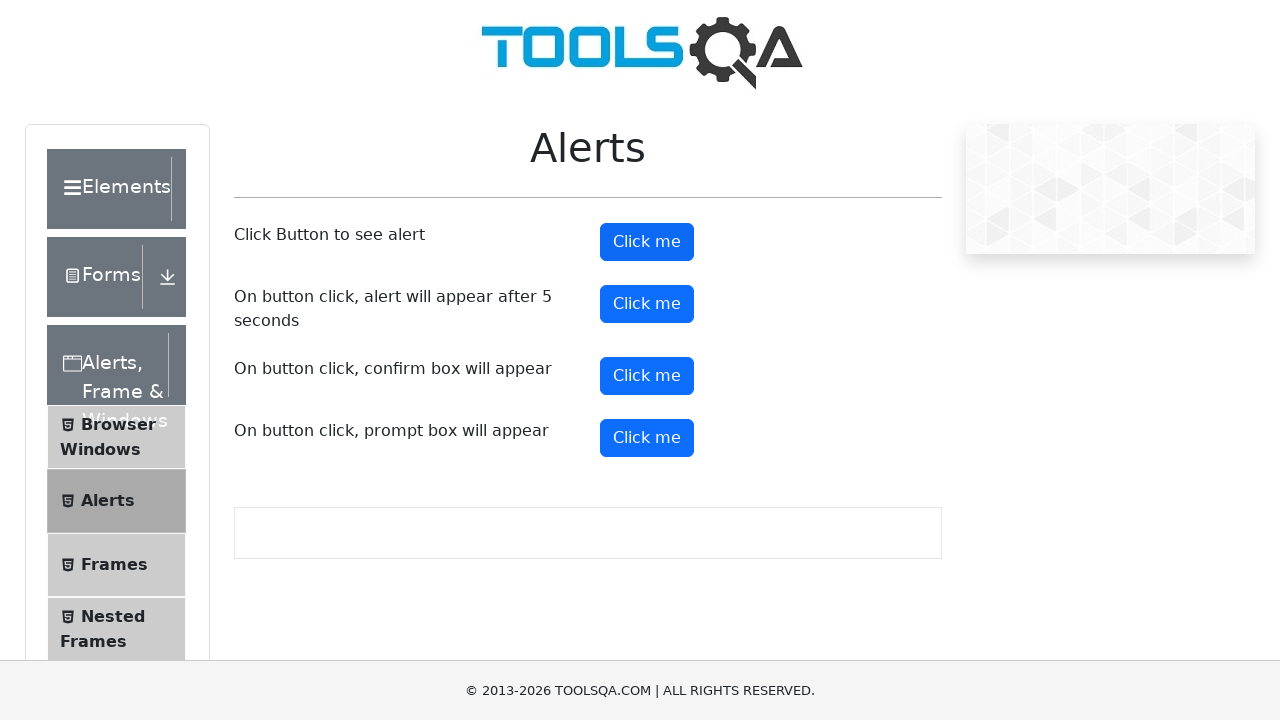

Accepted the alert dialog
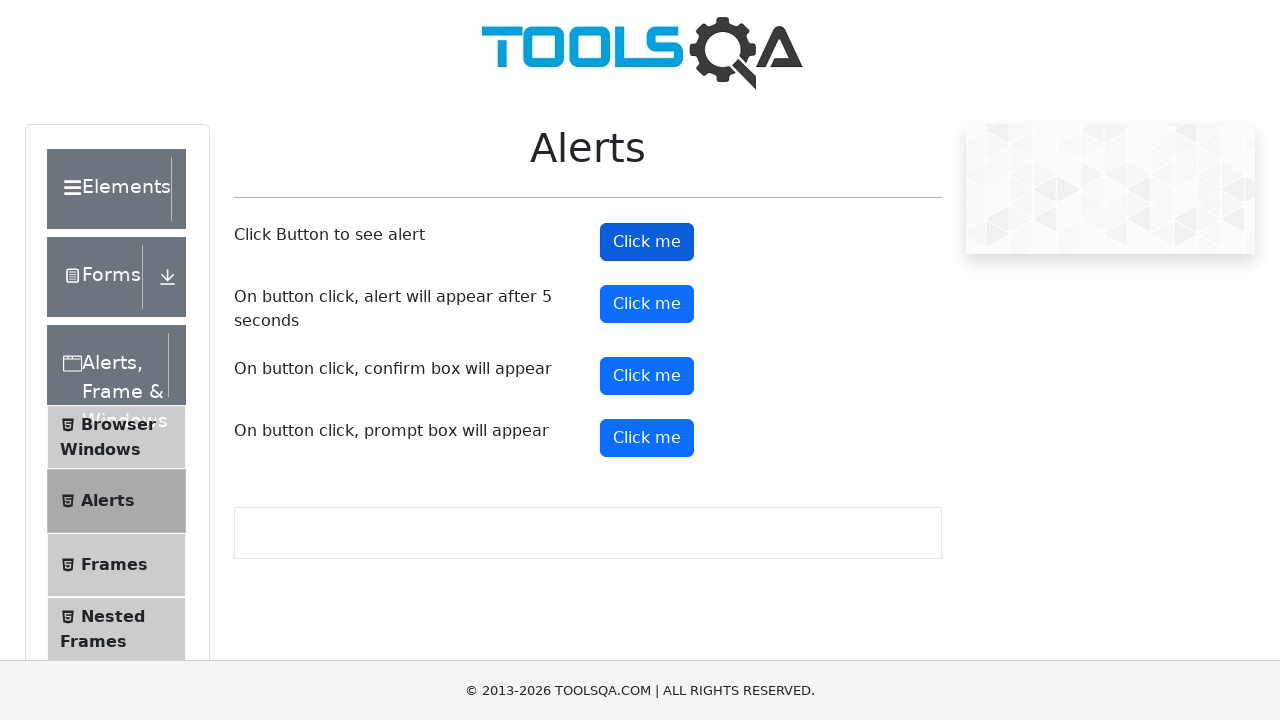

Clicked timer alert button at (647, 304) on #timerAlertButton
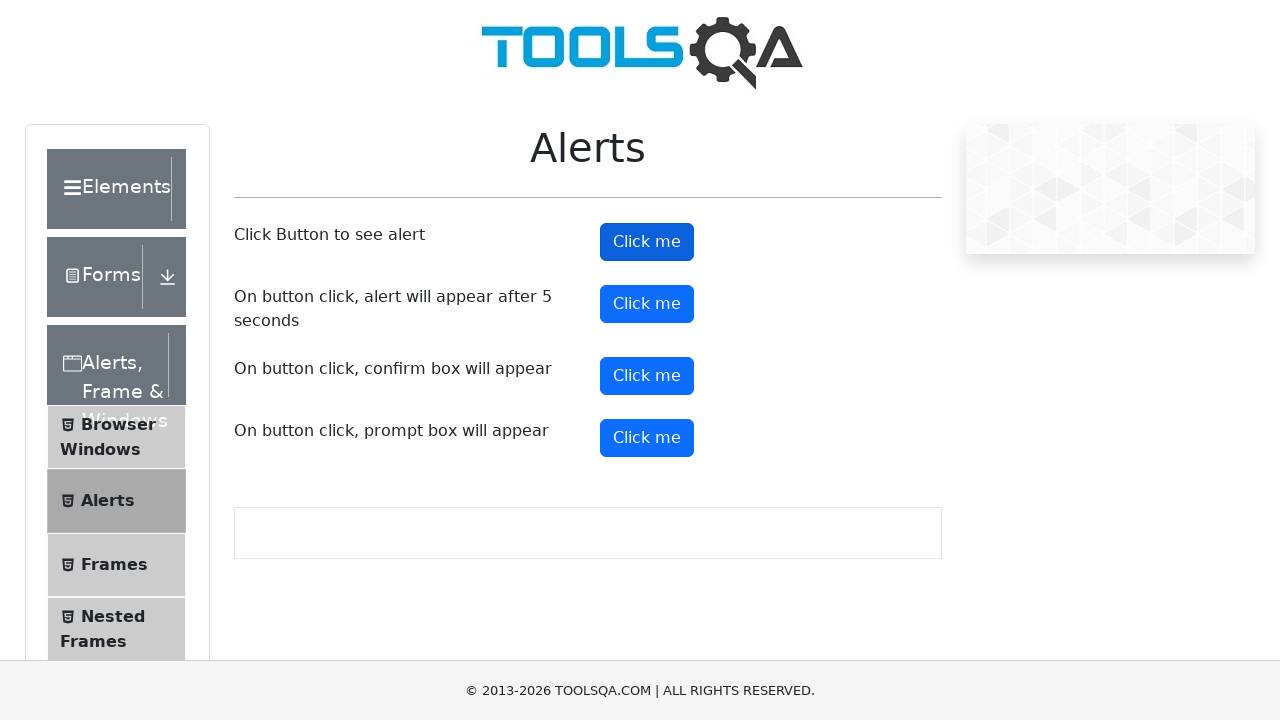

Waited 5 seconds for timer alert to appear
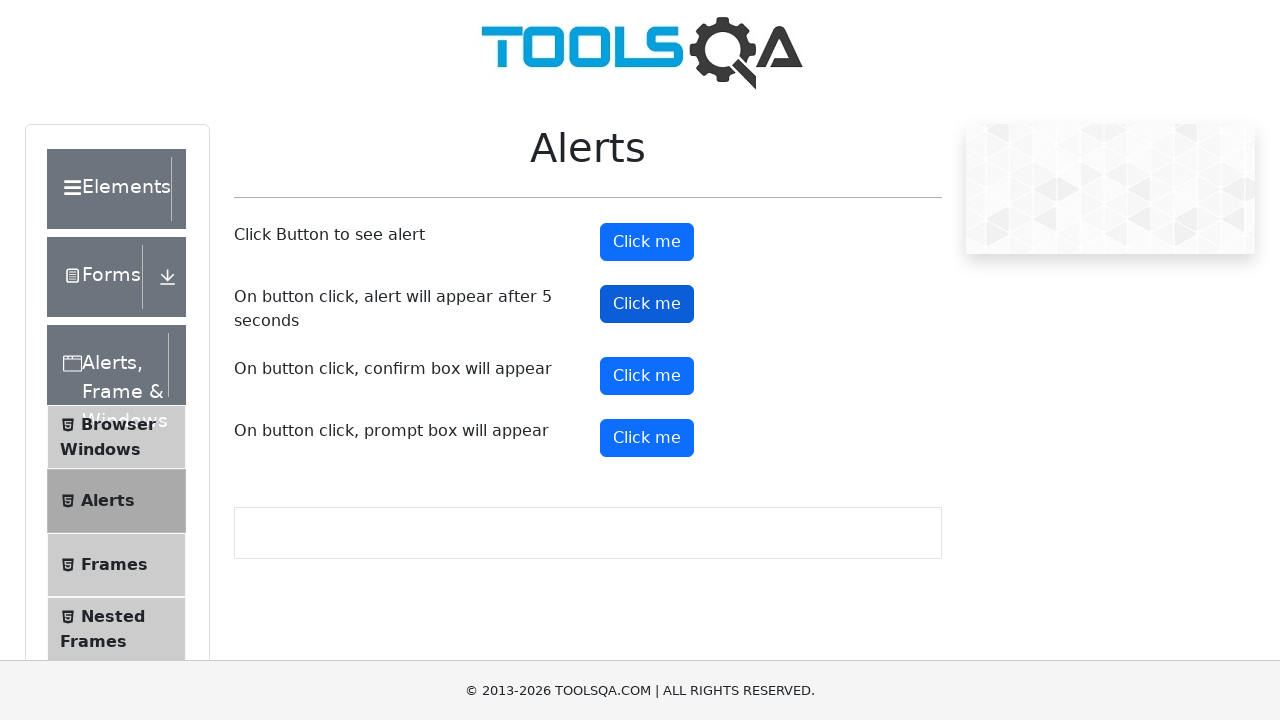

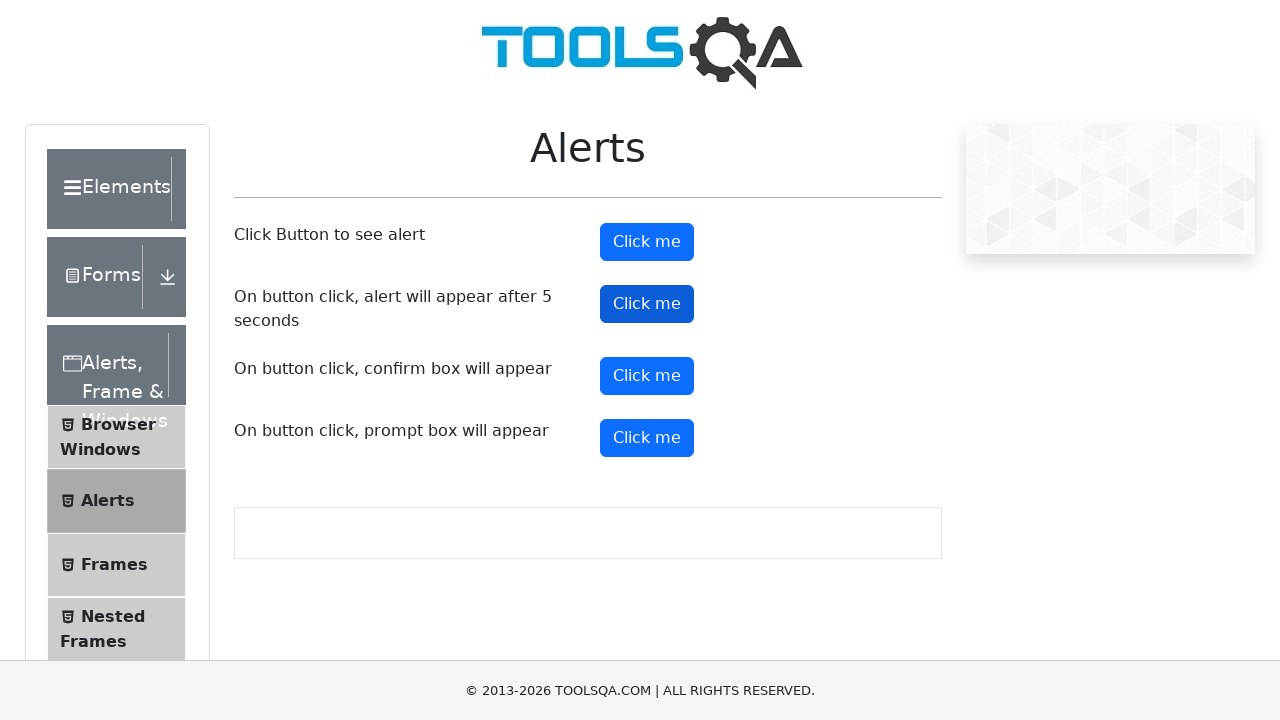